Tests radio button attributes by navigating to a radio buttons practice page and verifying the presence and properties of a radio button element

Starting URL: https://practice.expandtesting.com/radio-buttons

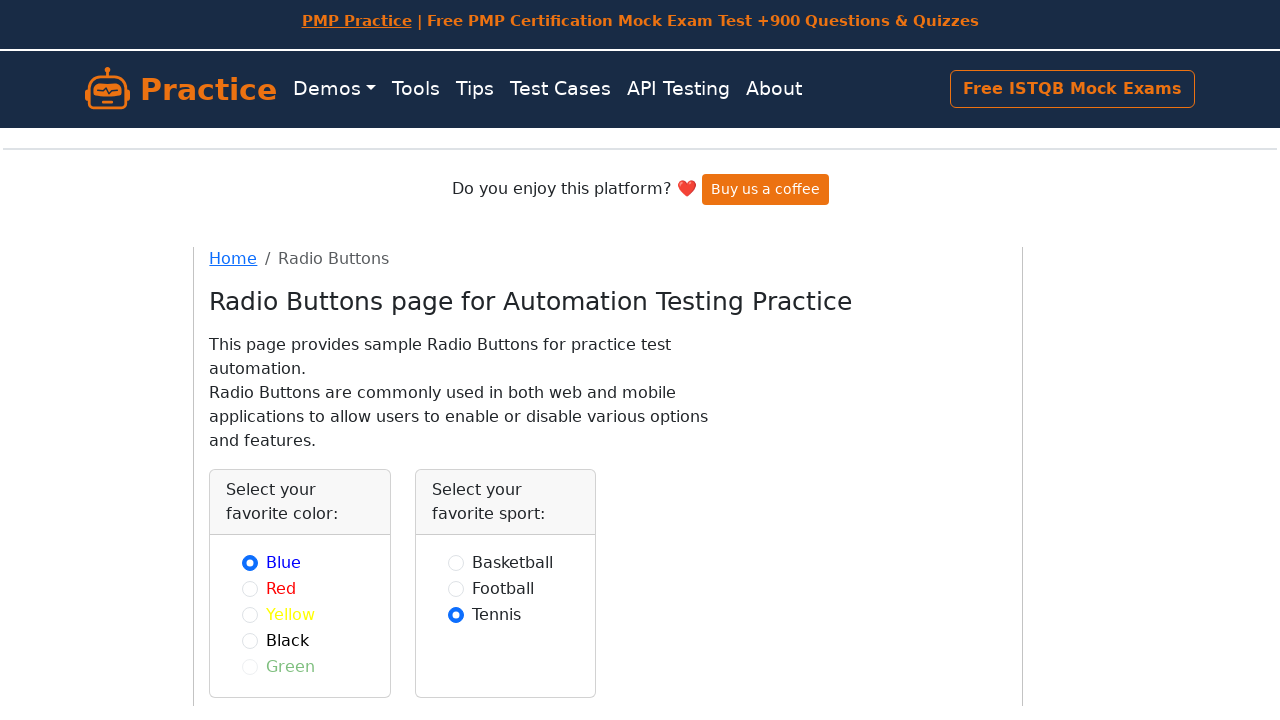

Waited for radio button with id 'blue' to be present
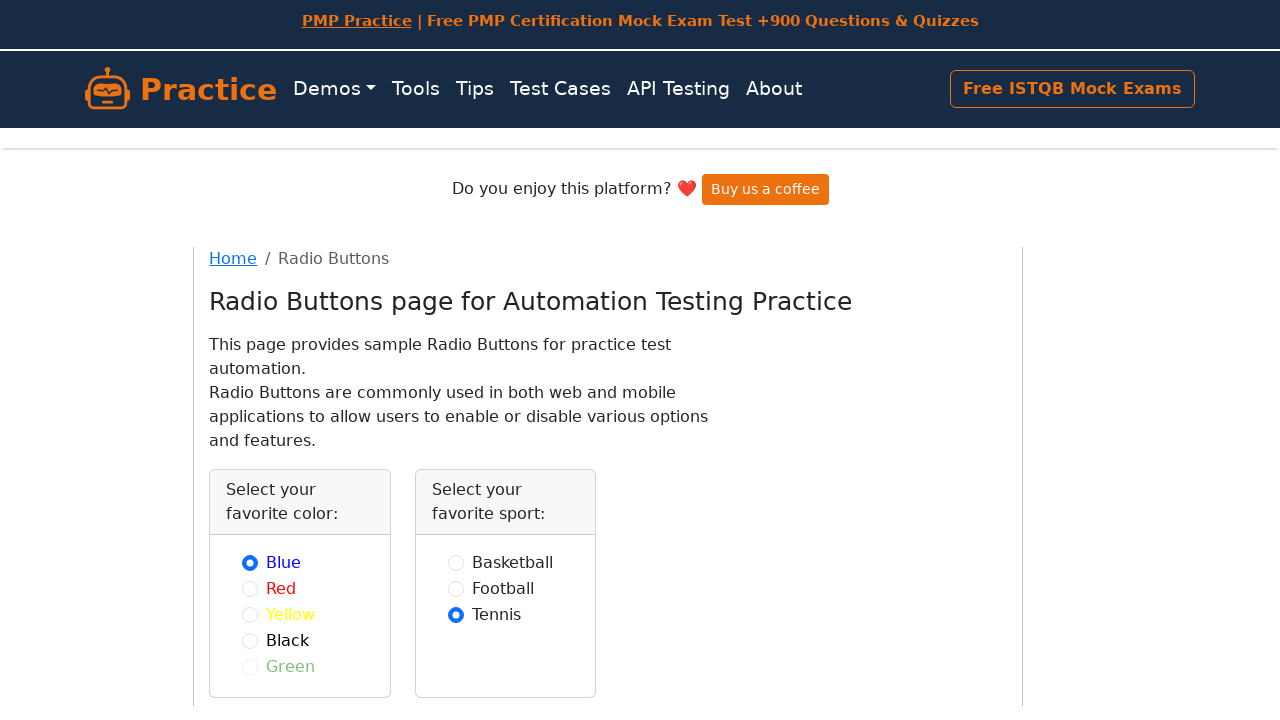

Verified radio button has type attribute set to 'radio'
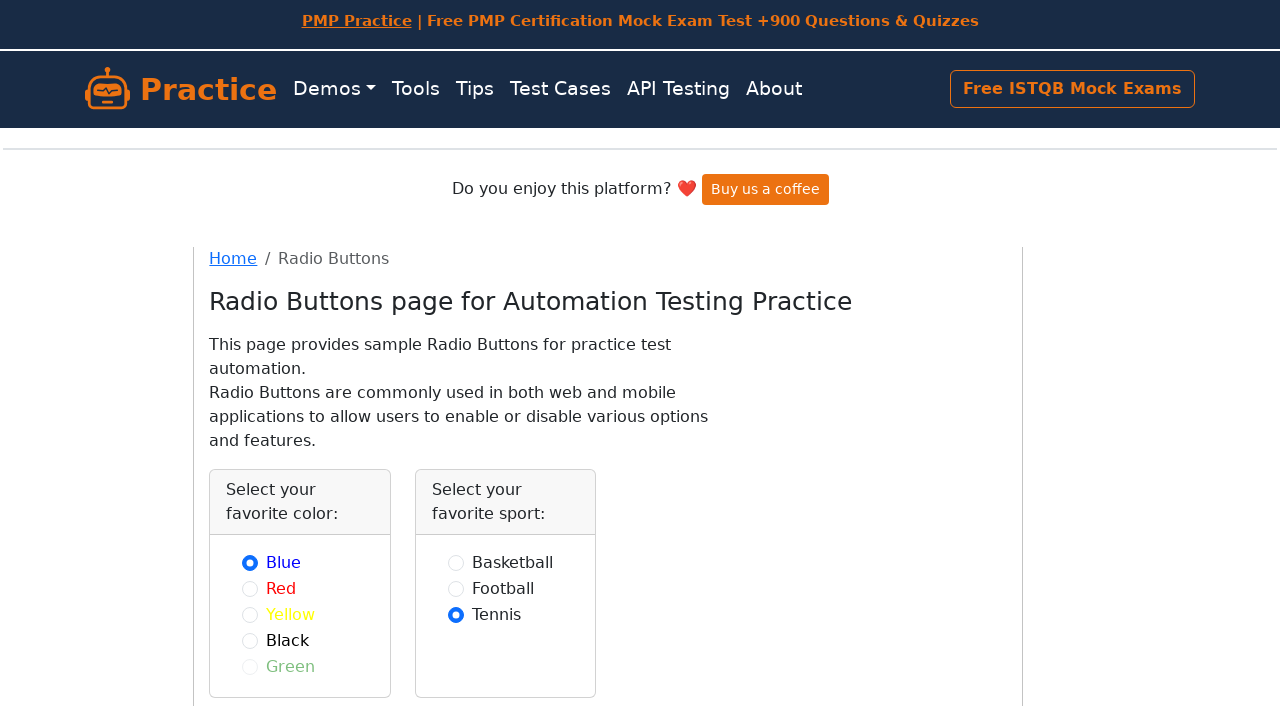

Verified radio button has a name attribute
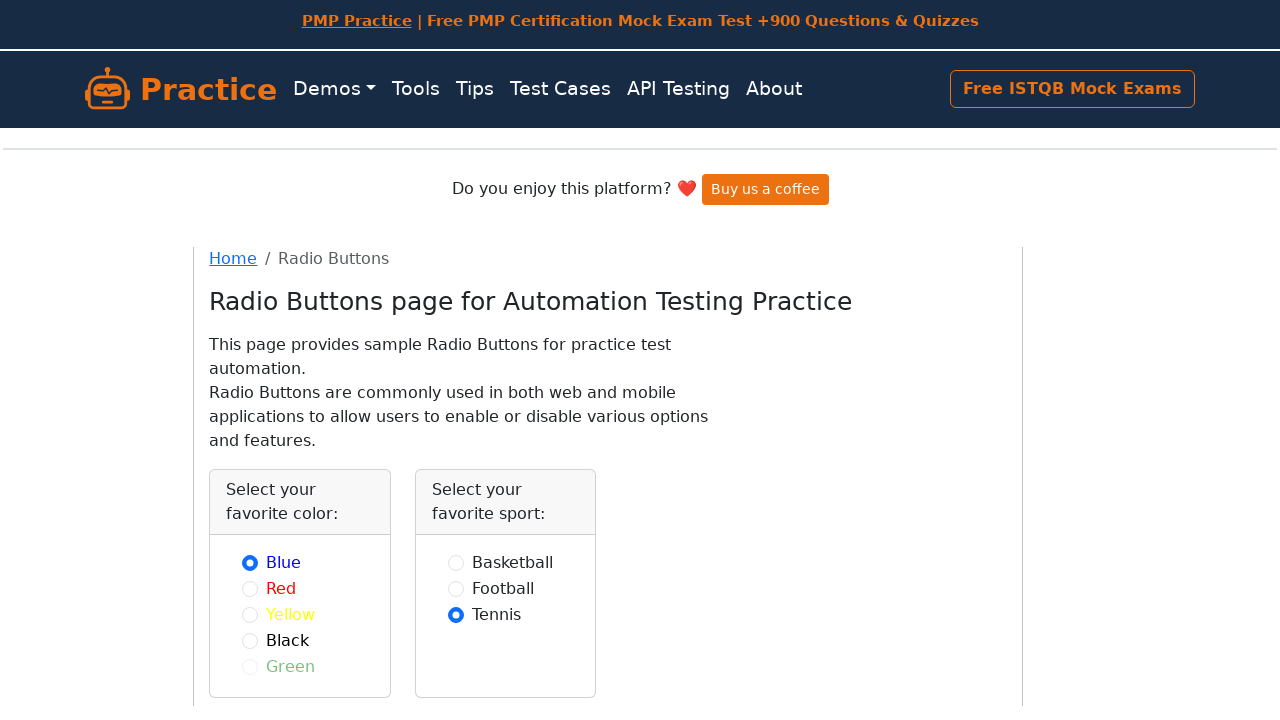

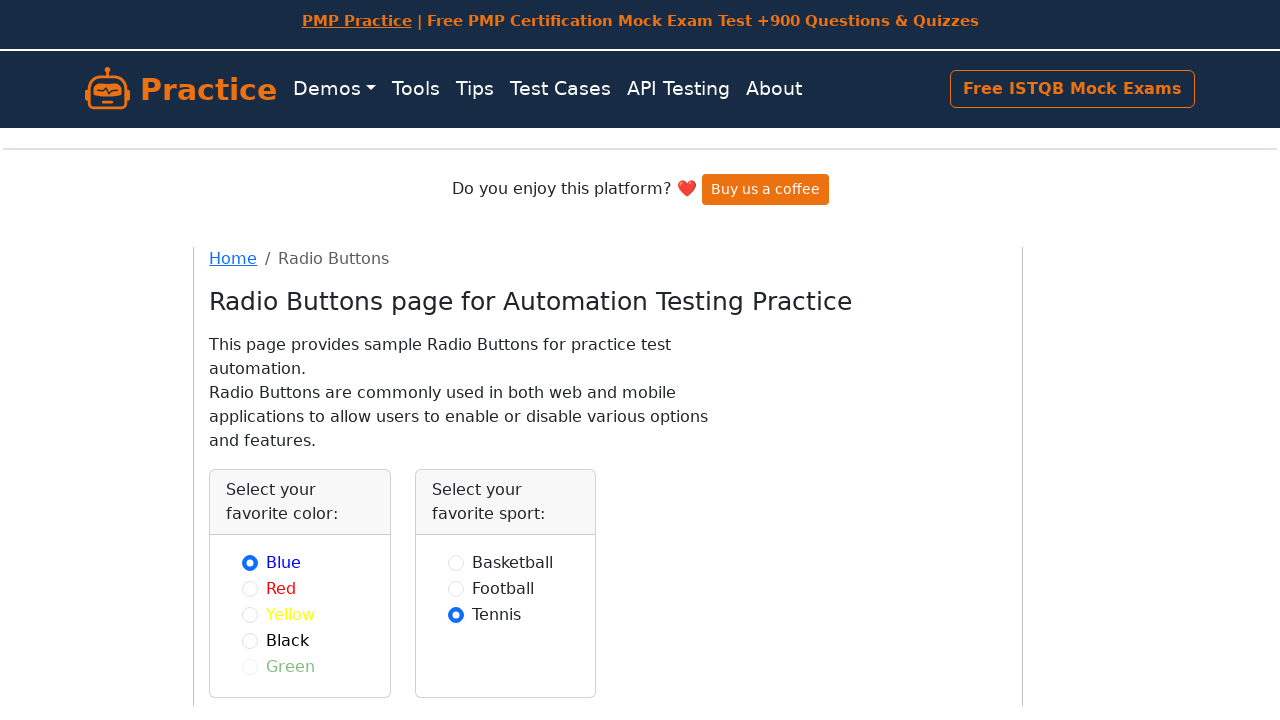